Tests a web form by filling in a password field and clicking the submit button, then verifying the success message.

Starting URL: https://www.selenium.dev/selenium/web/web-form.html

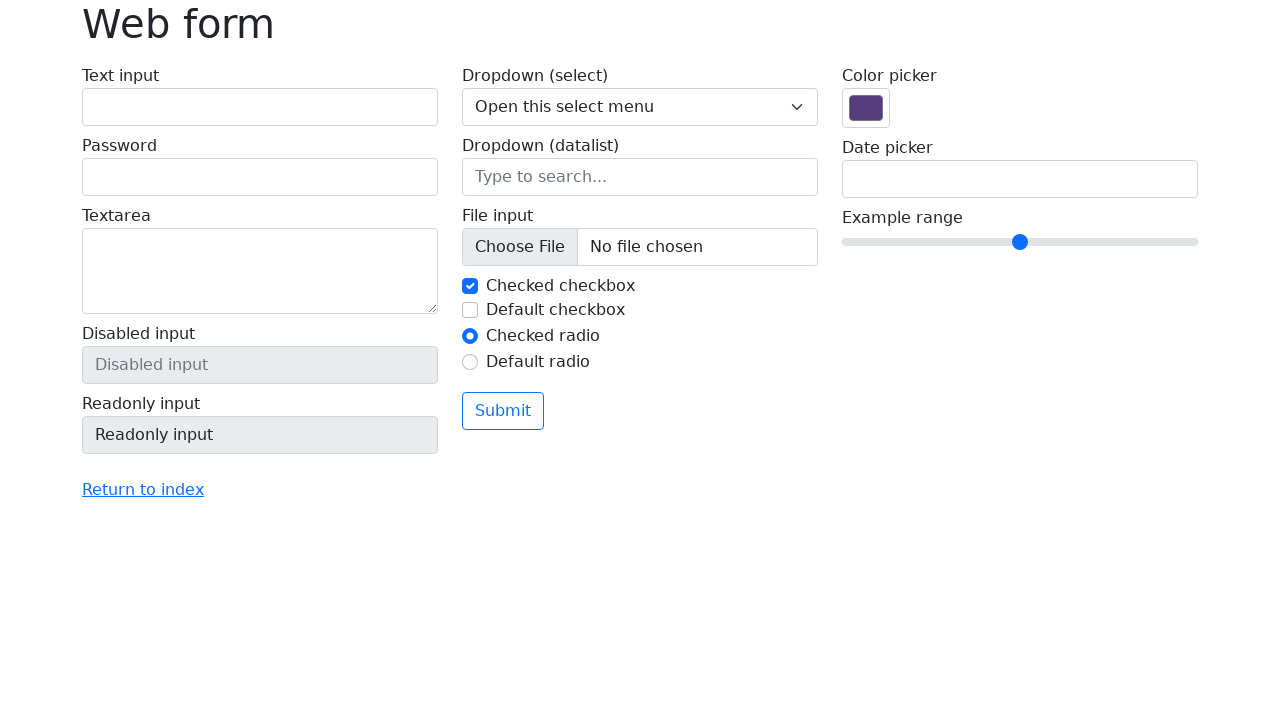

Filled password field with '123' on input[name='my-password']
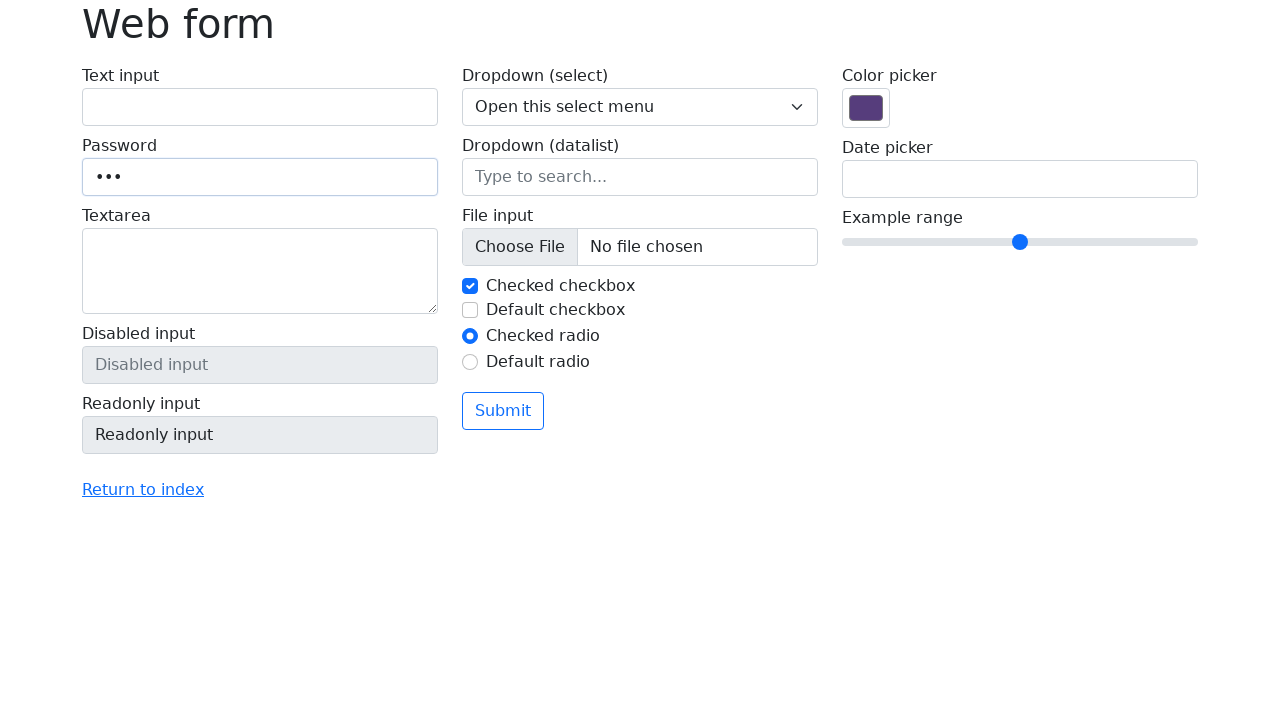

Clicked submit button at (503, 411) on button
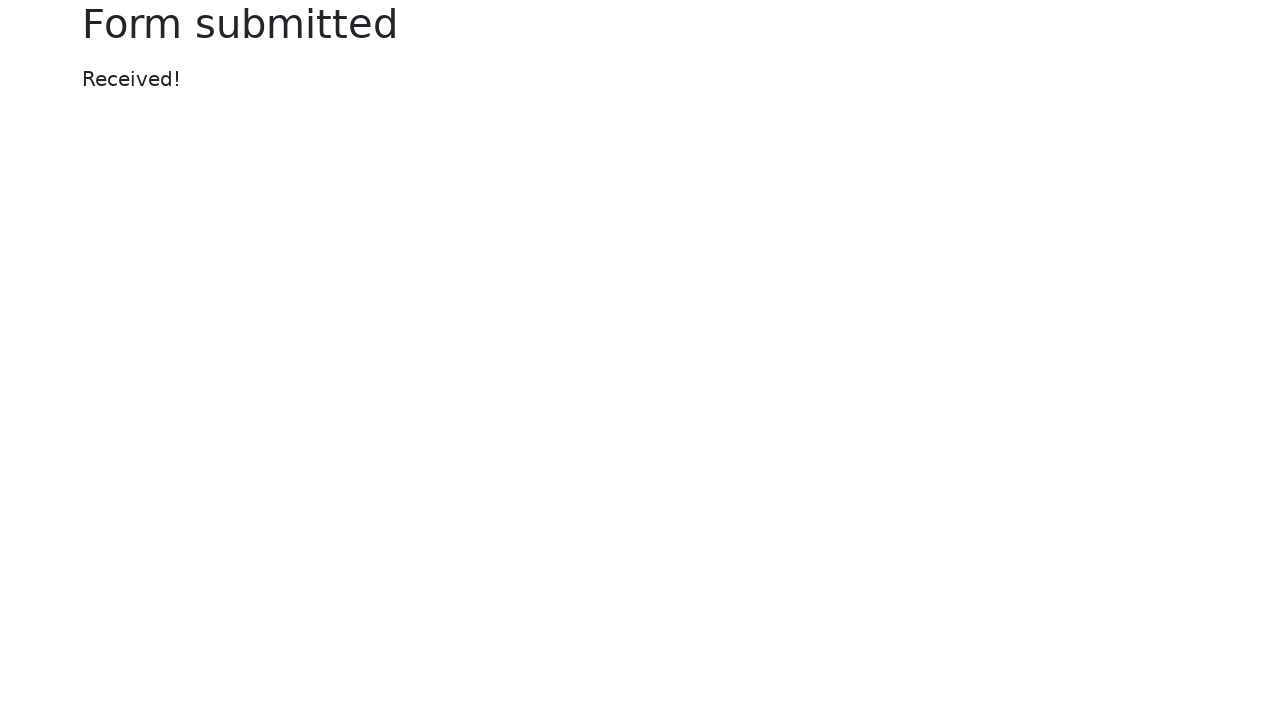

Success message element loaded
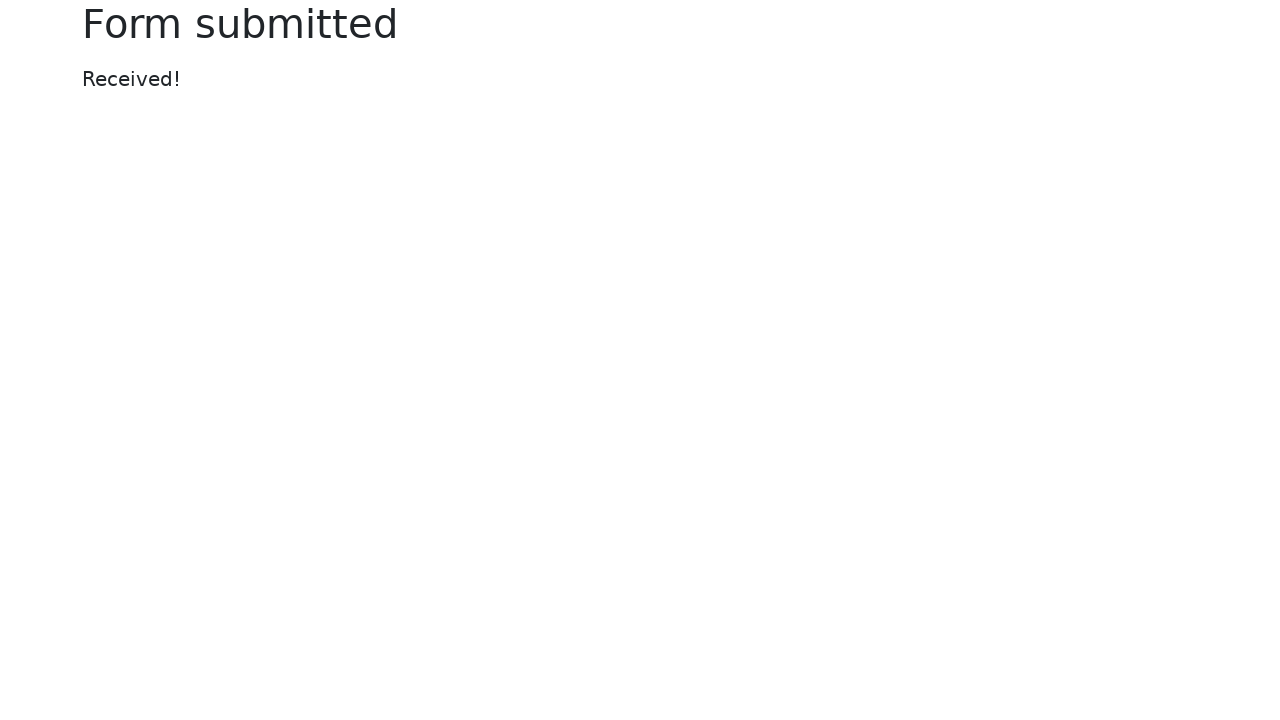

Located success message element
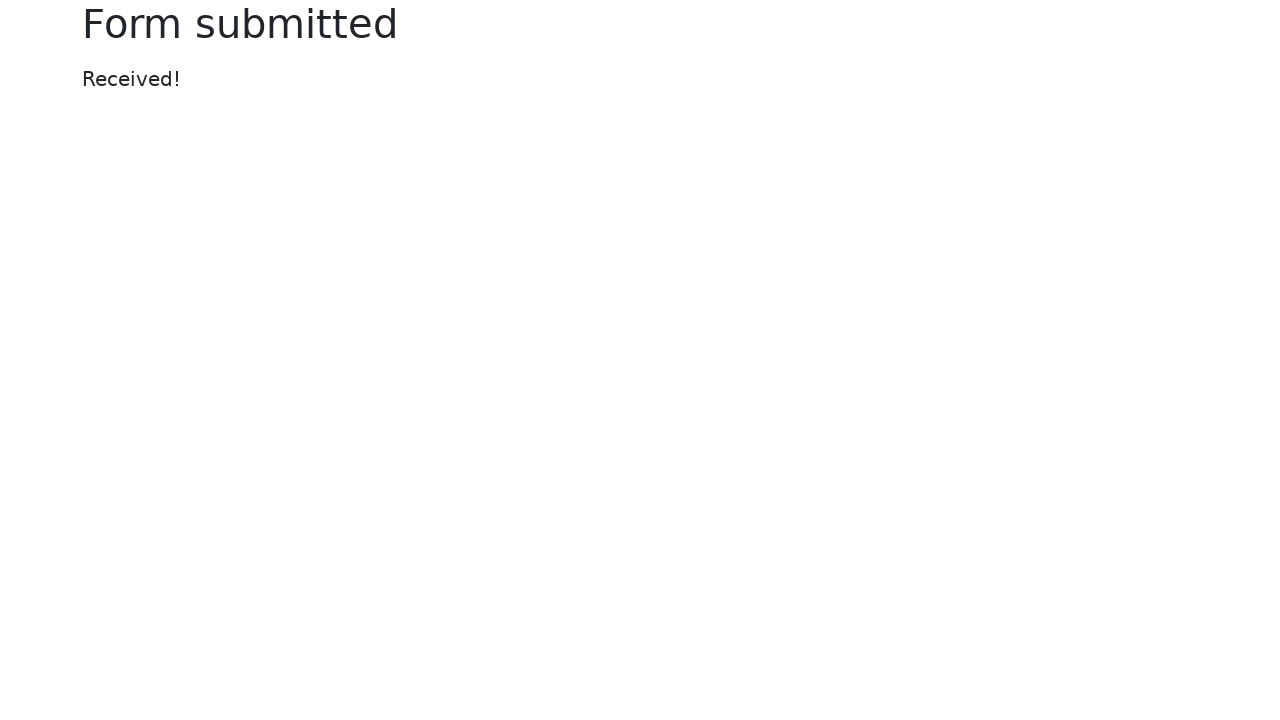

Verified success message displays 'Received!'
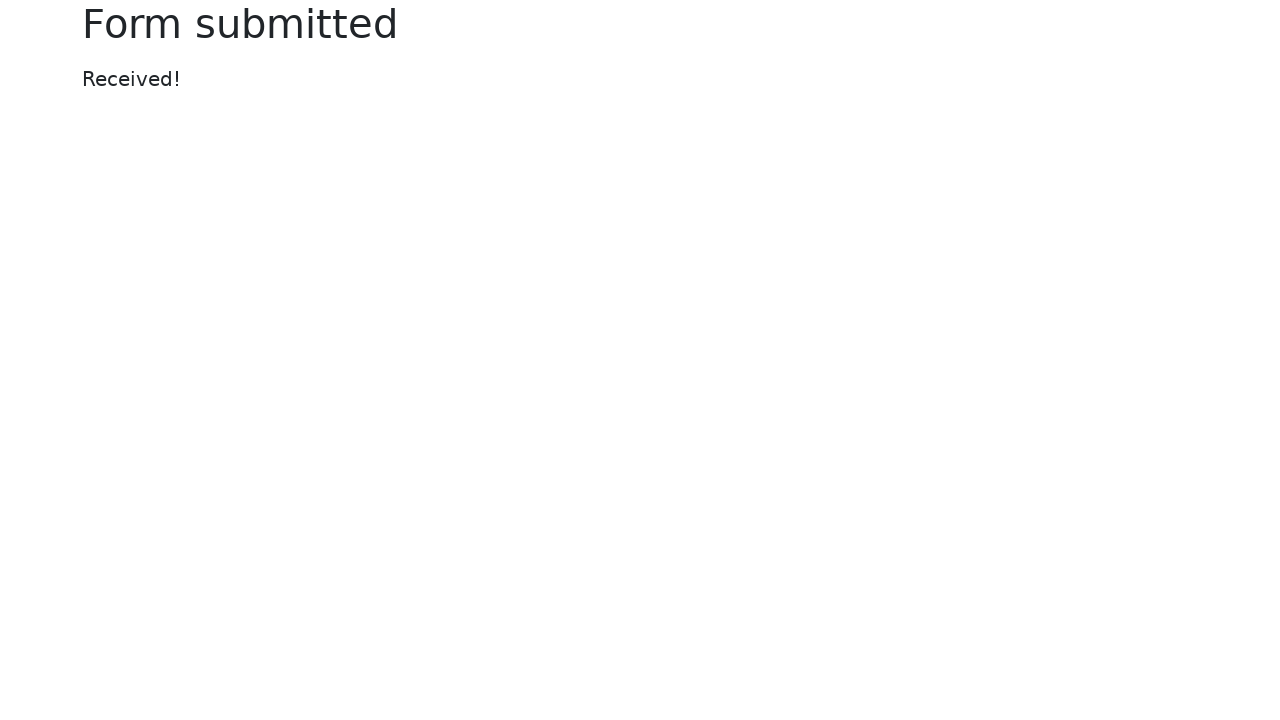

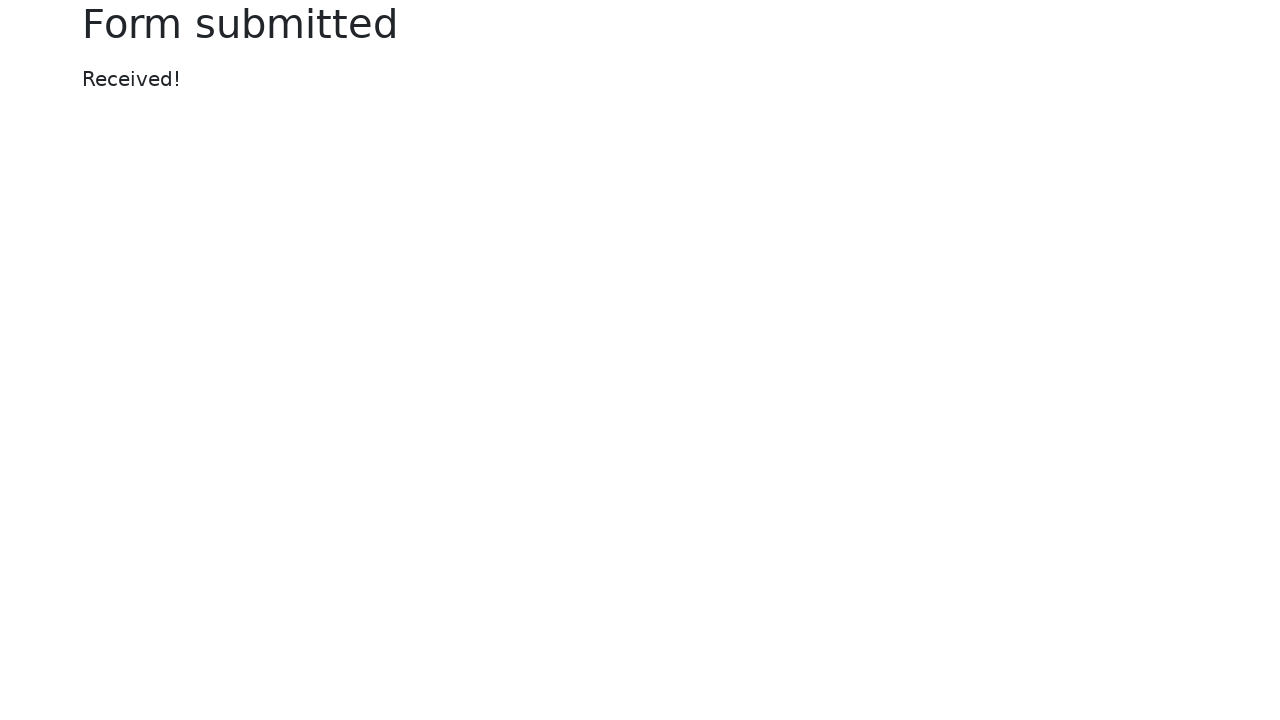